Tests if the "Stay logged in" checkbox is selected and unchecks it if it is

Starting URL: https://www.redmine.org/login

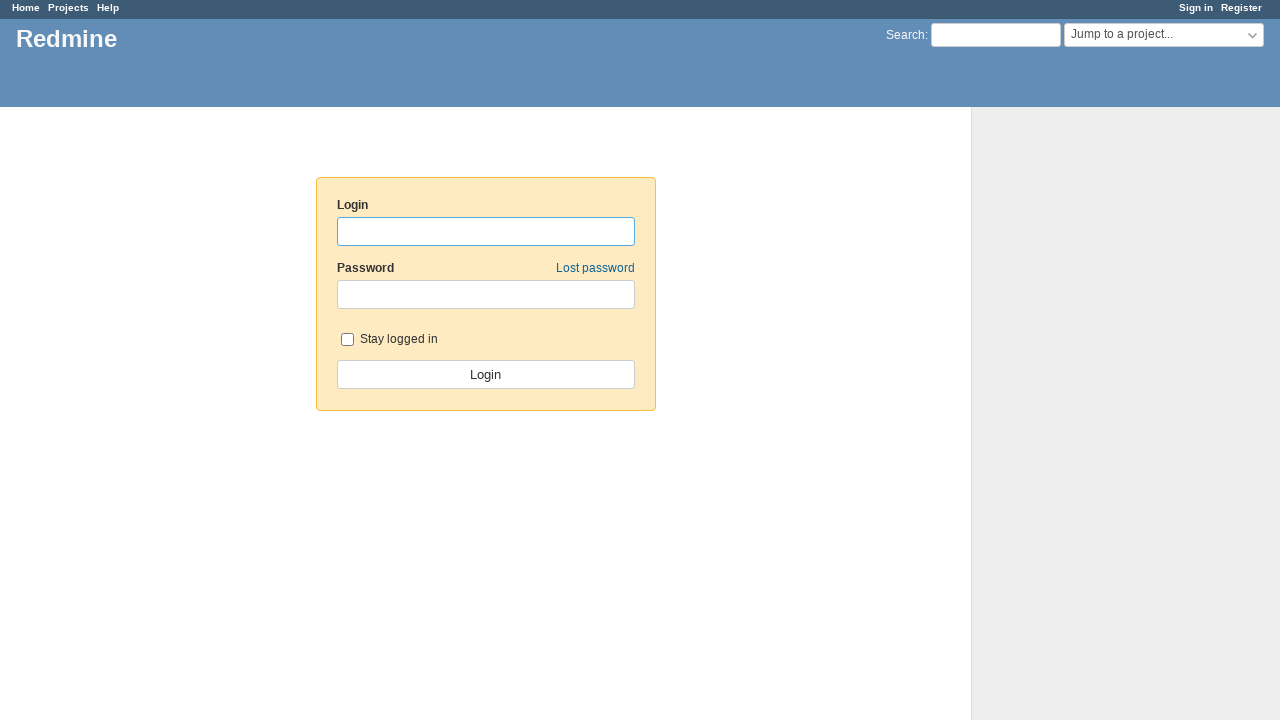

Navigated to Redmine login page
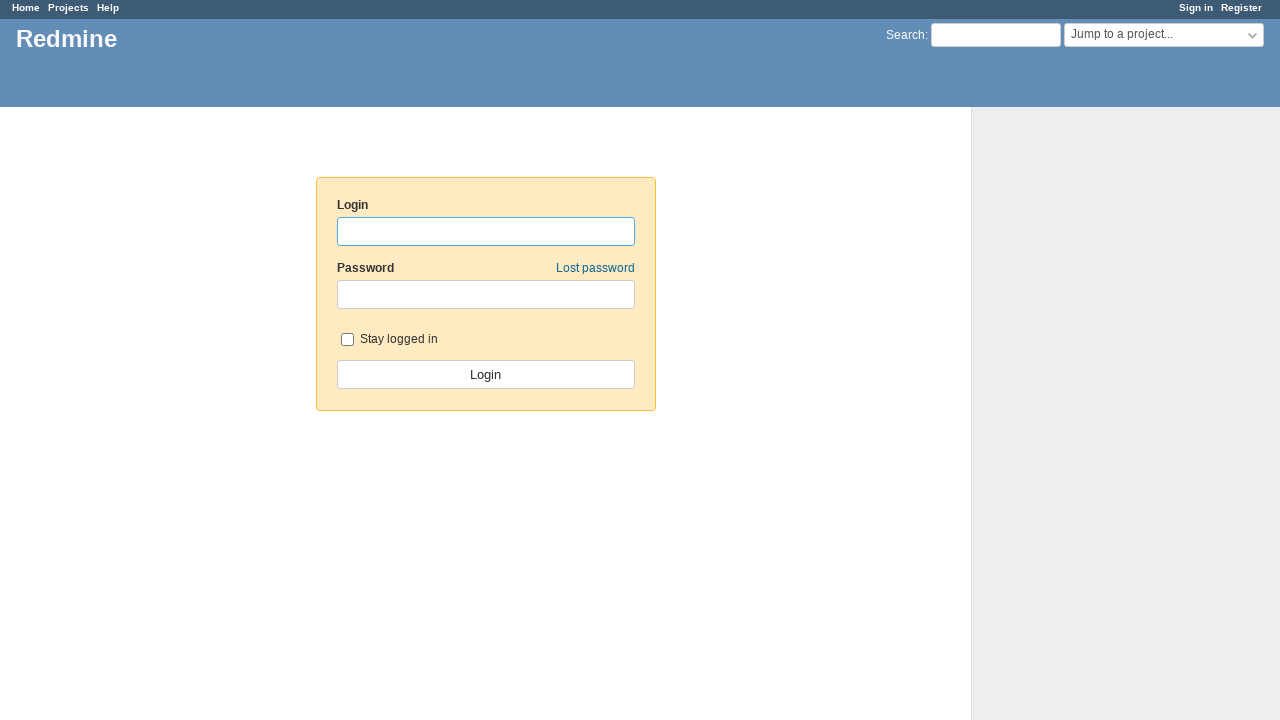

Located 'Stay logged in' checkbox
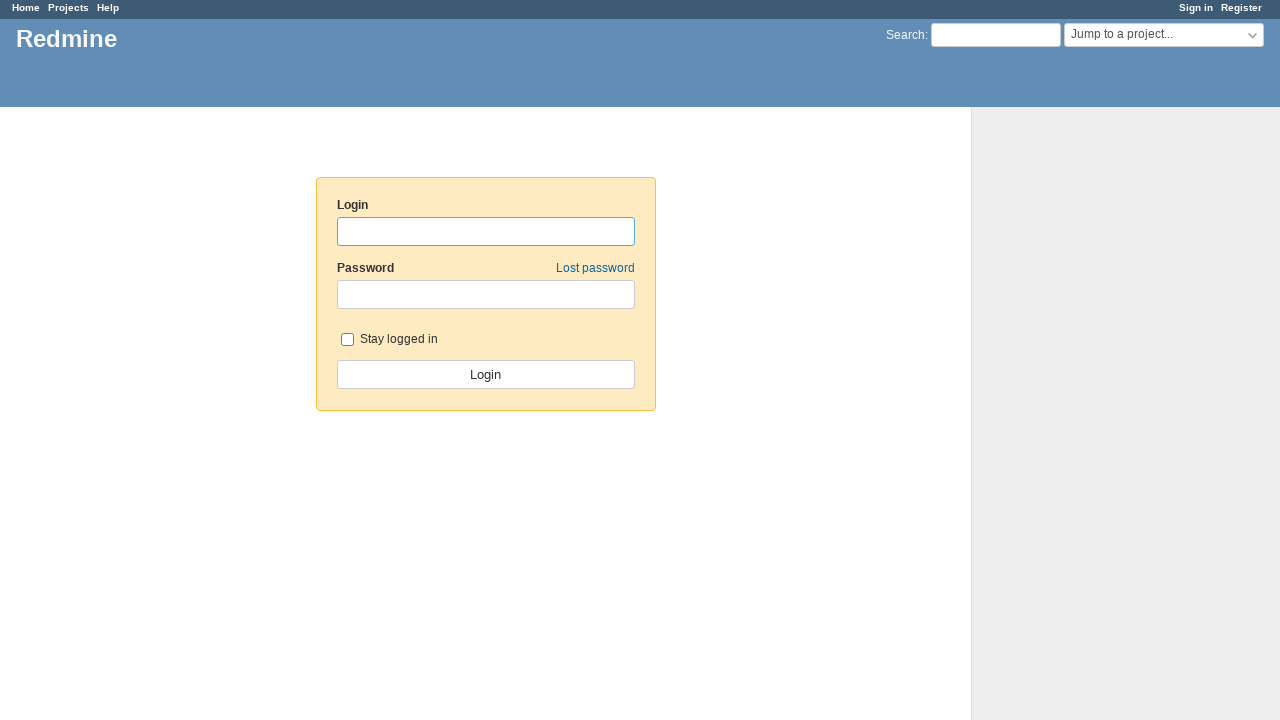

'Stay logged in' checkbox is not selected
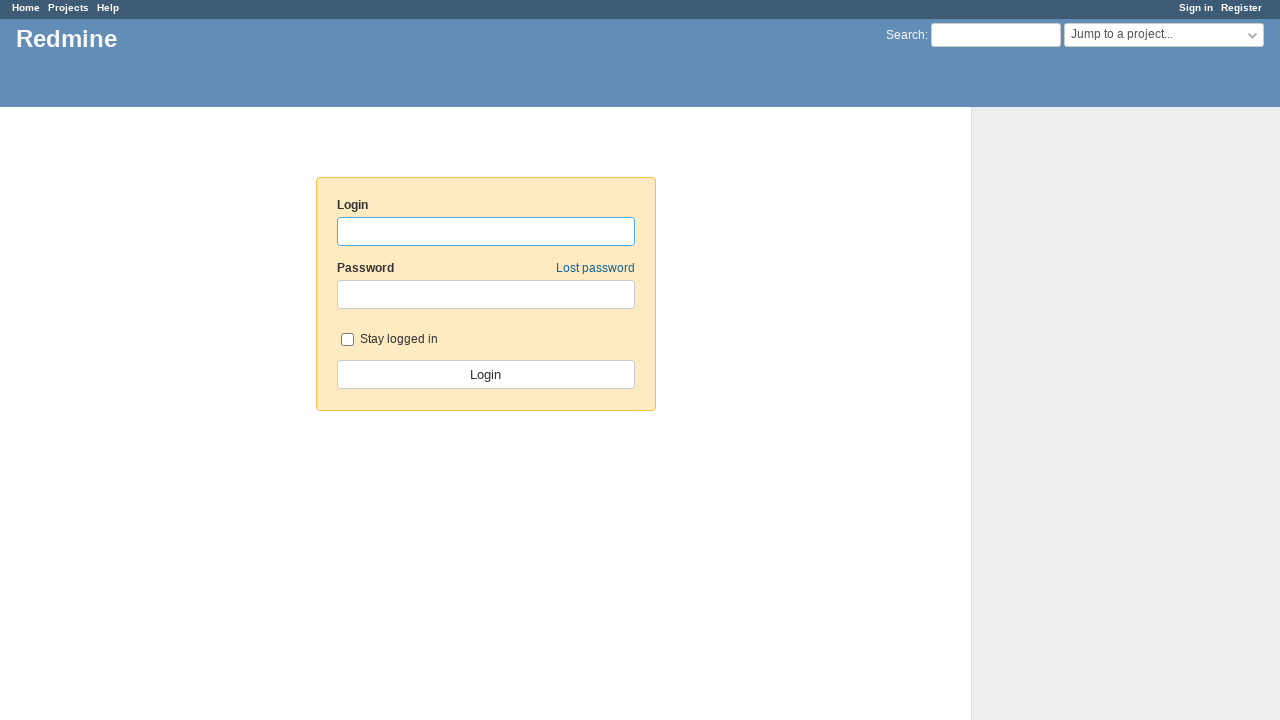

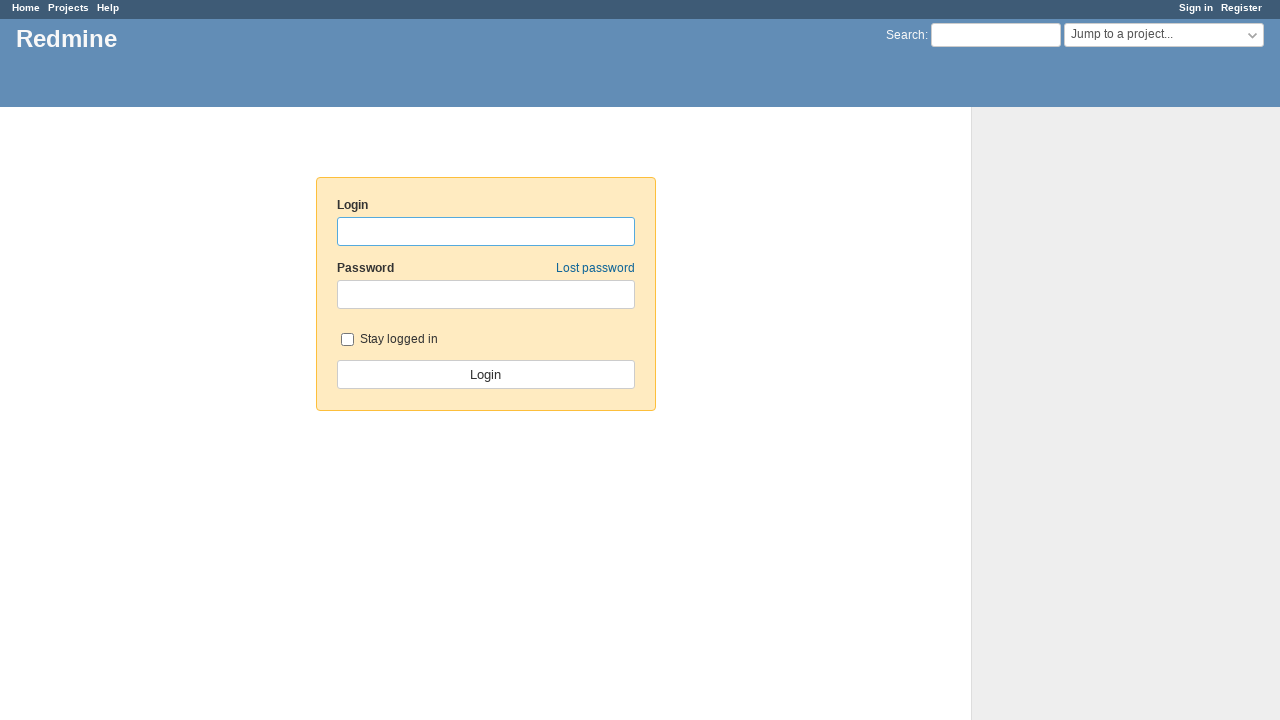